Tests clicking the "comments" link and verifies navigation to the comments page

Starting URL: https://news.ycombinator.com/

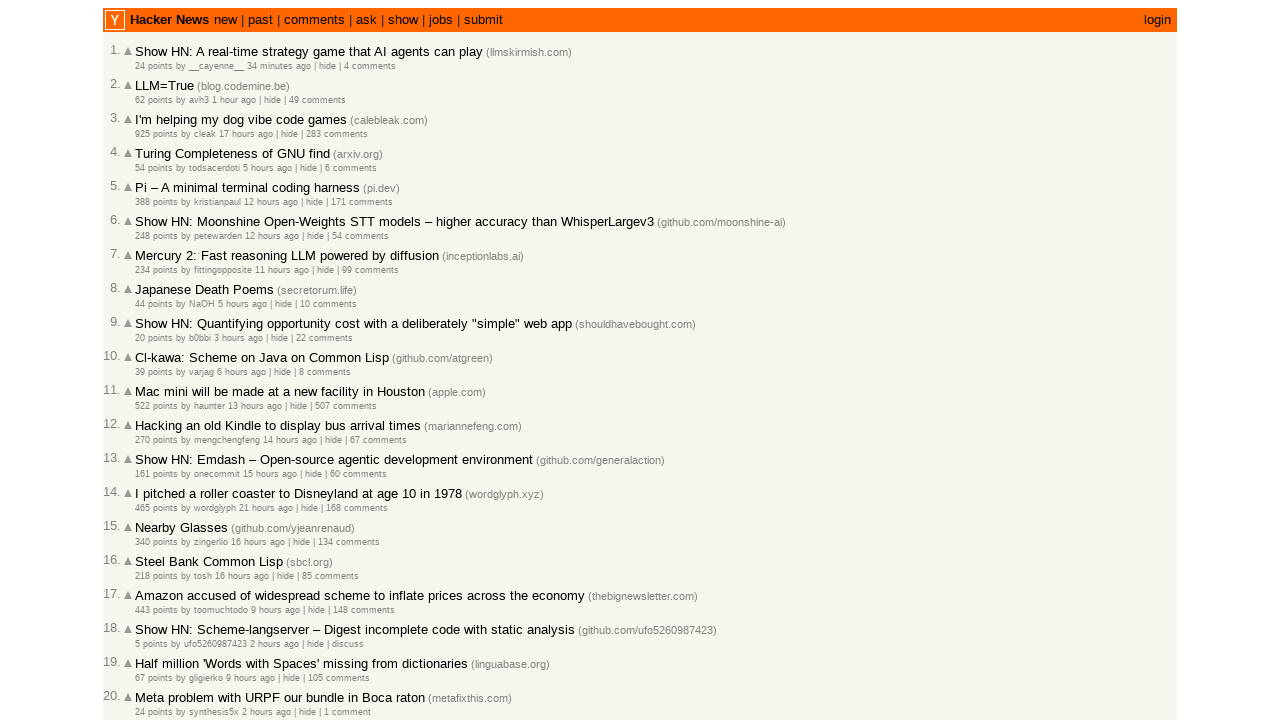

Clicked the 'comments' link on Hacker News homepage at (314, 20) on text=comments
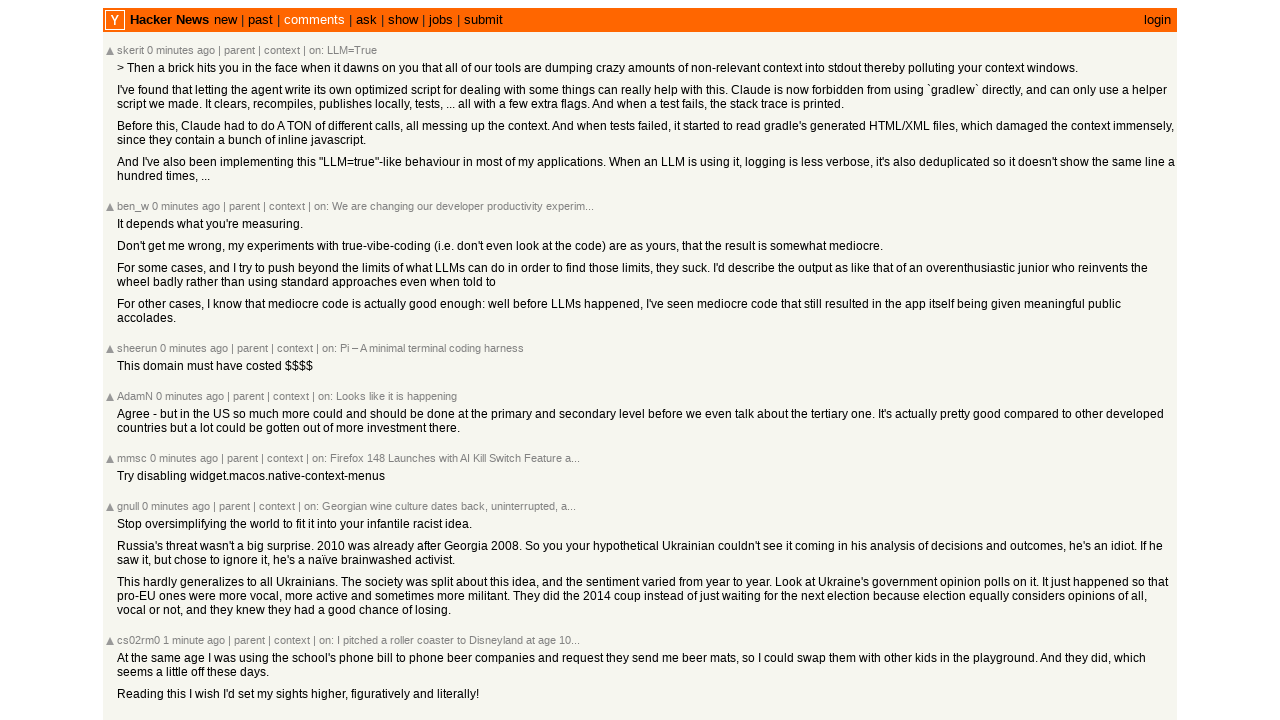

Verified URL navigated to comments page (https://news.ycombinator.com/newcomments)
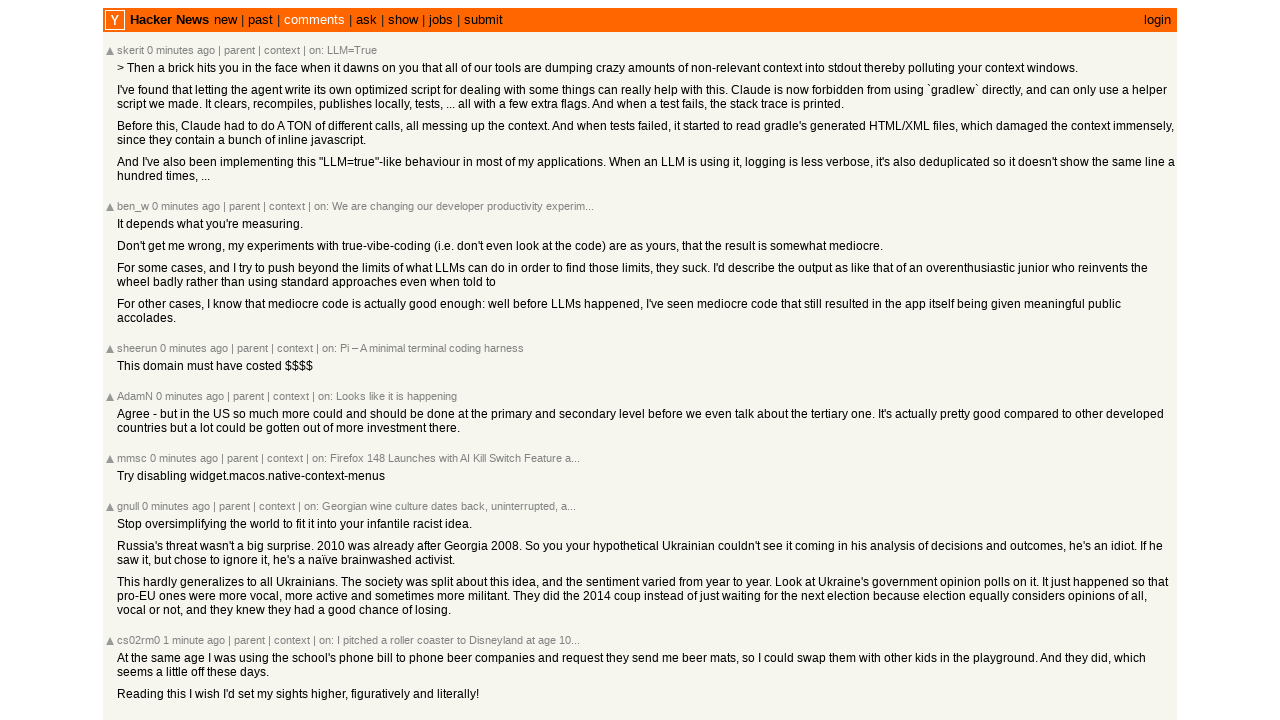

Verified 'New Comments' text is present in page title
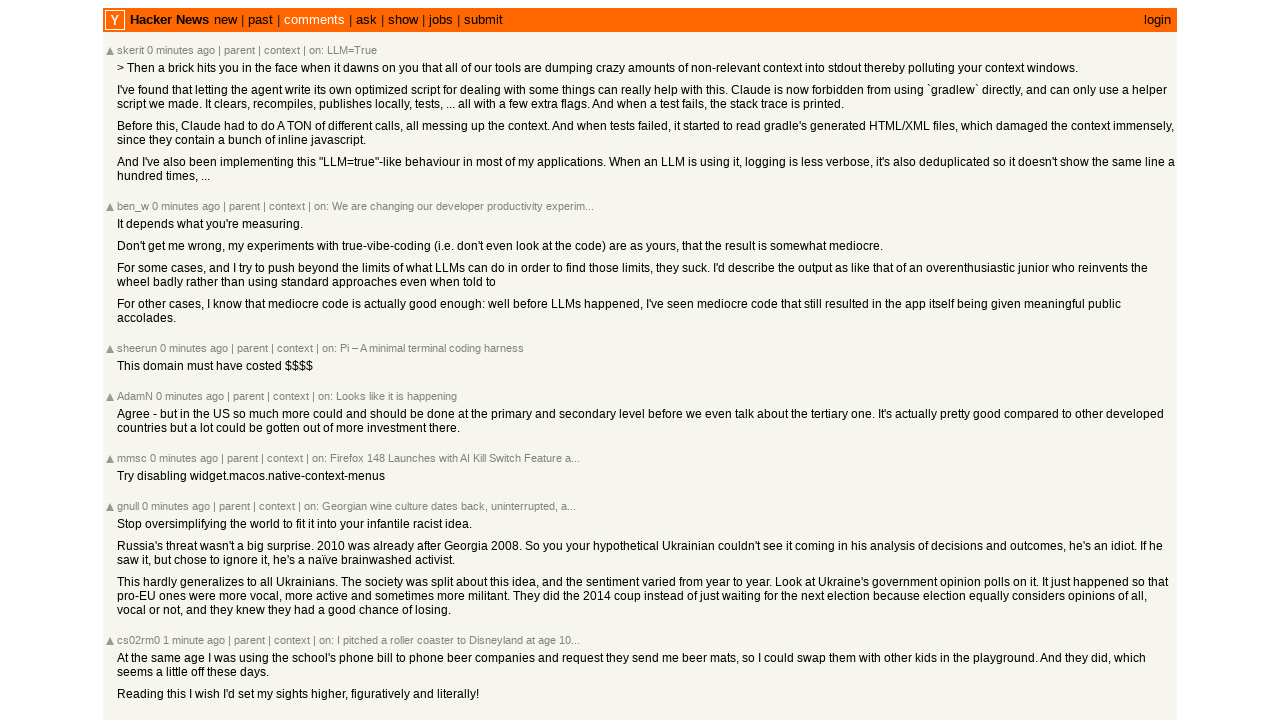

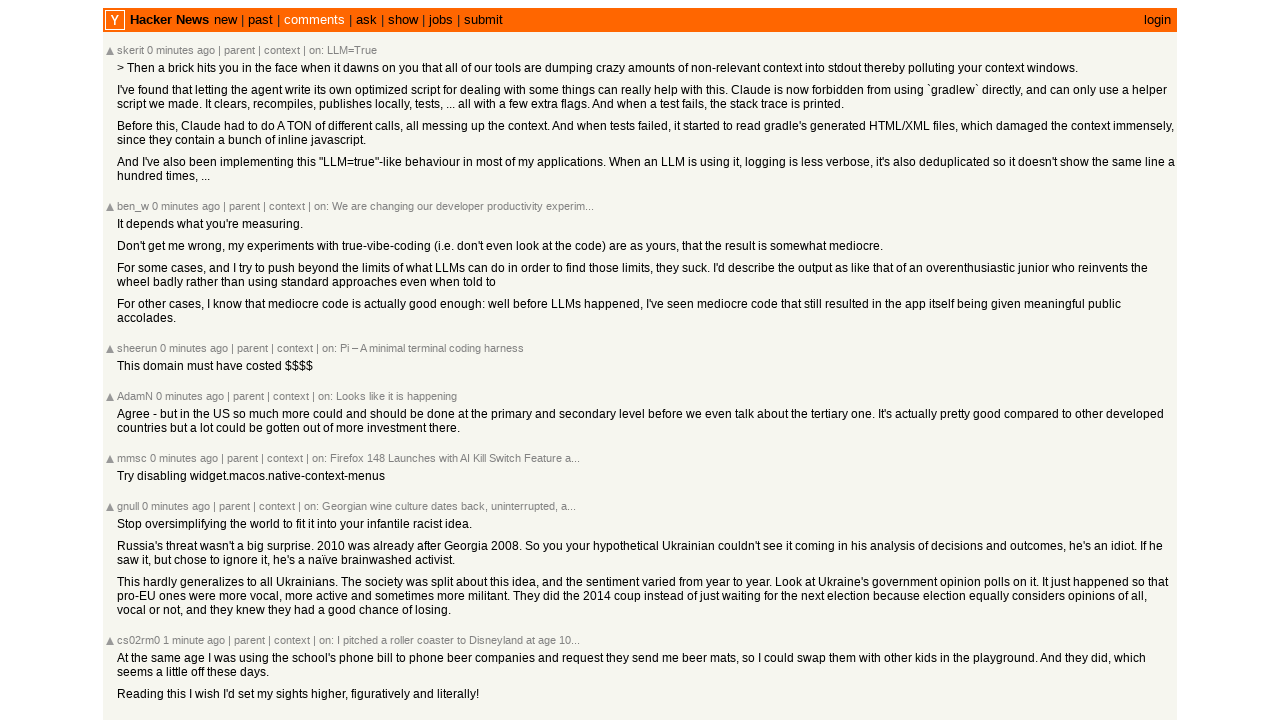